Tests email field validation by entering an email starting with number and submitting the form

Starting URL: https://suninjuly.github.io/registration1.html

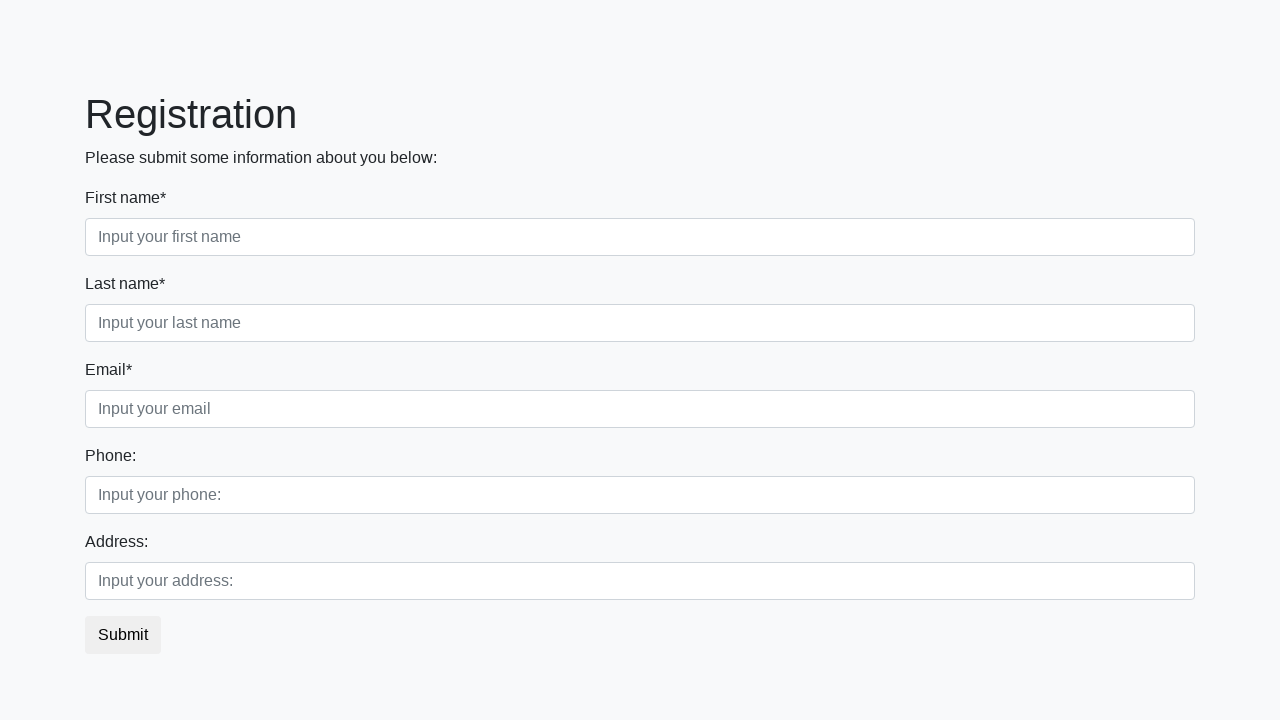

Filled first name field with 'Bob' on .first_block .form-group:nth-child(1) input
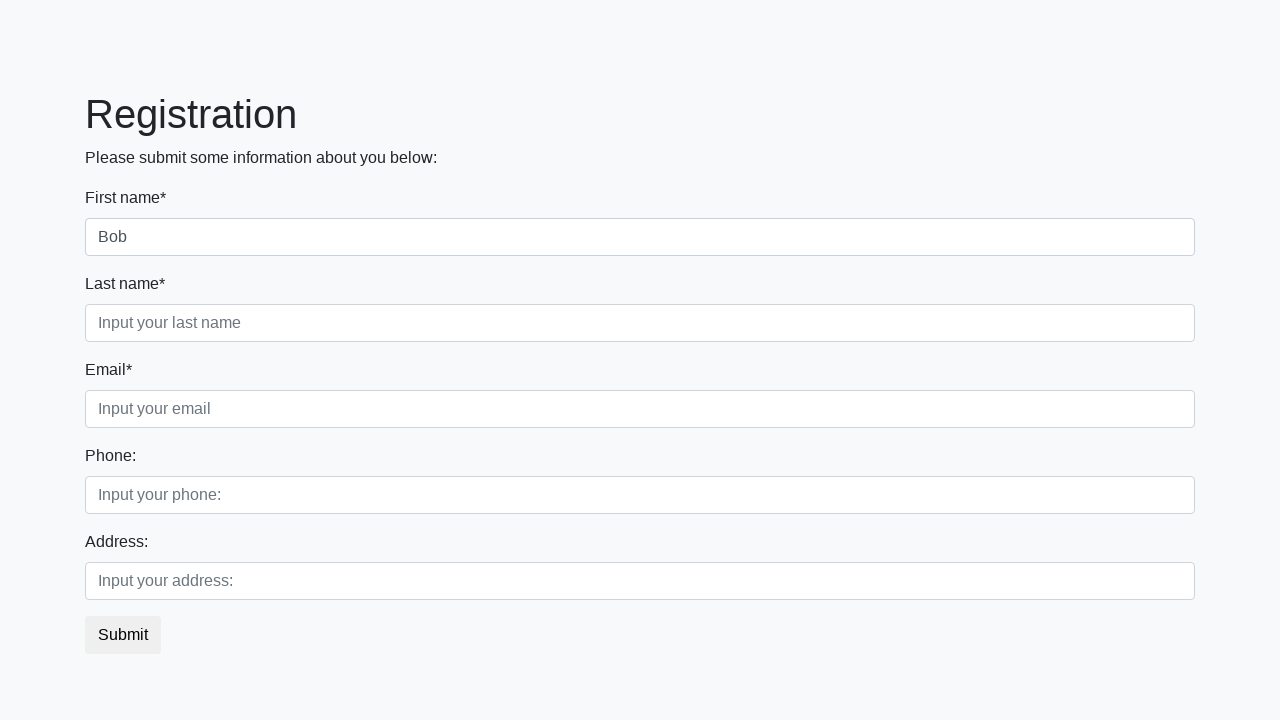

Filled last name field with 'Maverick' on //div[@class='first_block']//input[@class='form-control second']
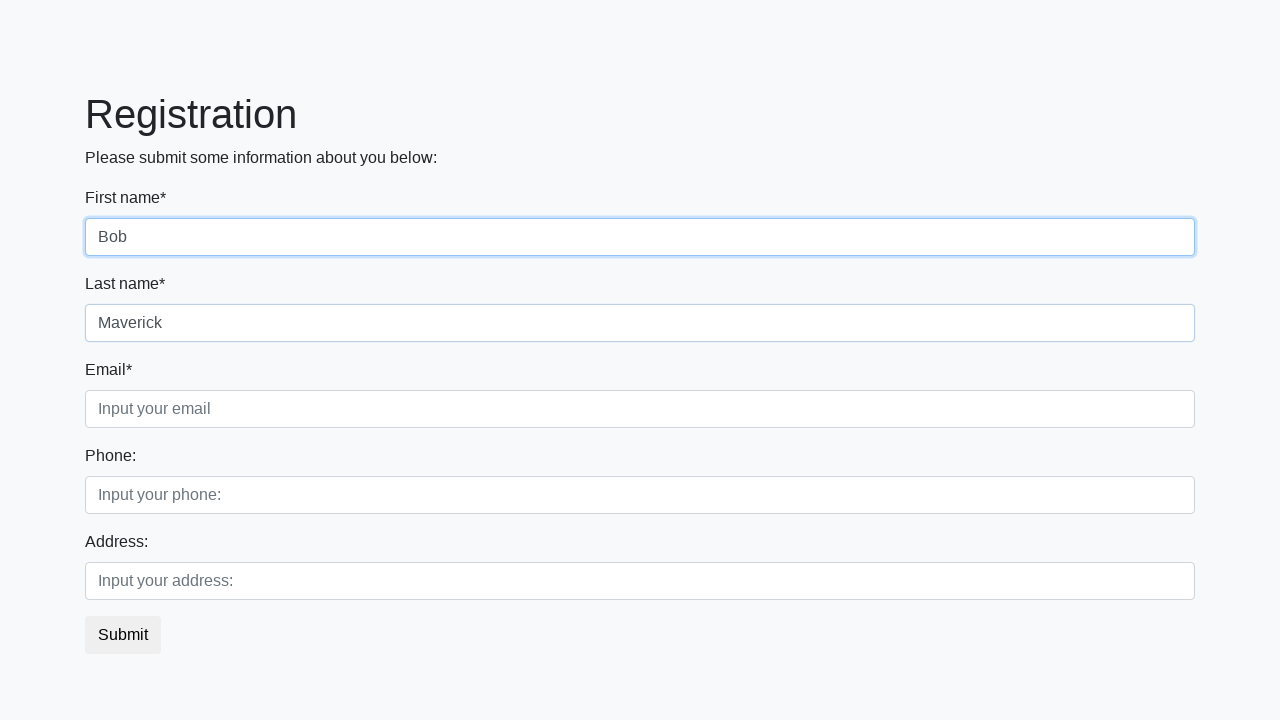

Filled phone number field with '+4915175589654' on //div[@class='second_block']//input[@class='form-control first']
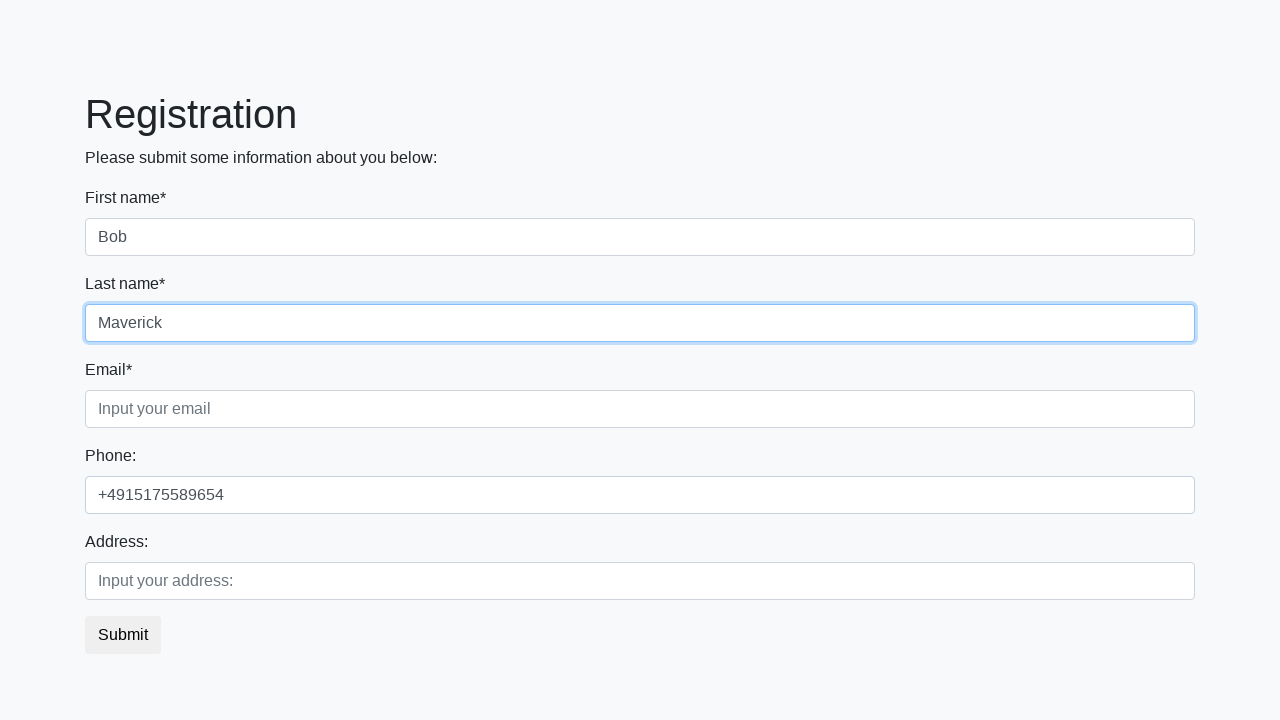

Filled address field with 'wersernstrasse - 11' on //div[@class='second_block']//input[@class='form-control second']
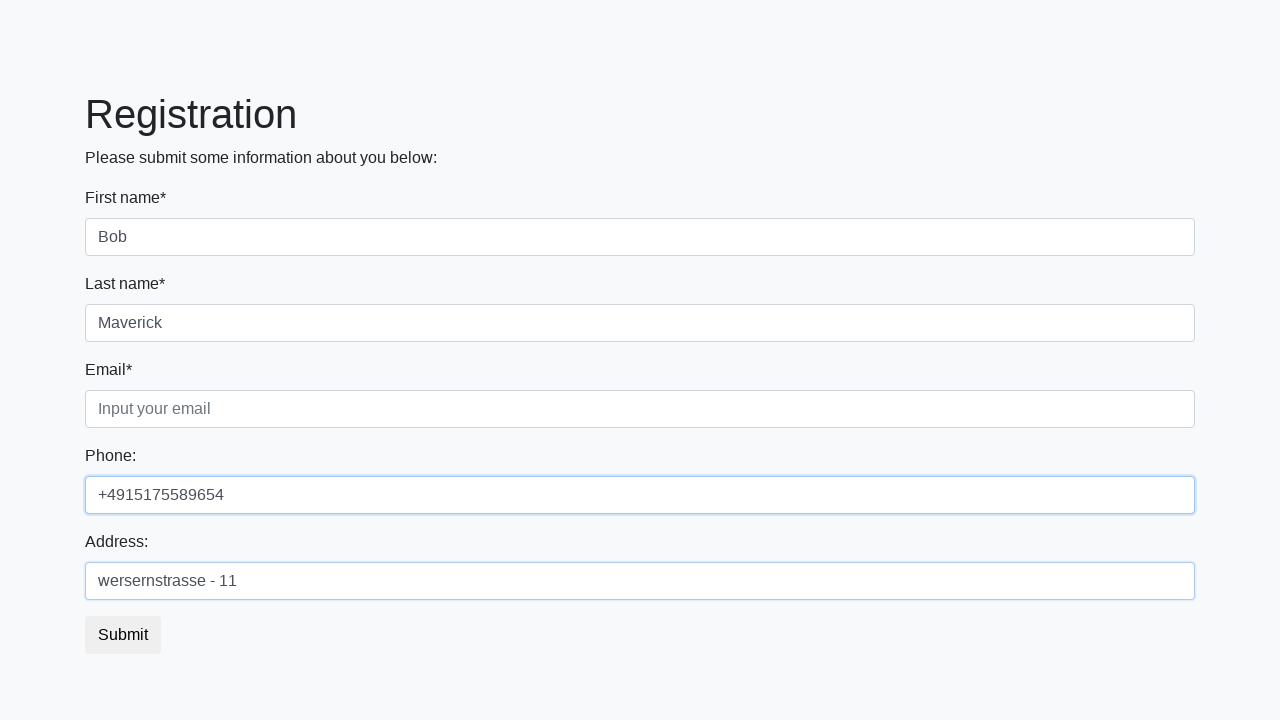

Filled email field with invalid email '1v@gmail.com' (starts with number) on //div[@class='first_block']//input[@class='form-control third']
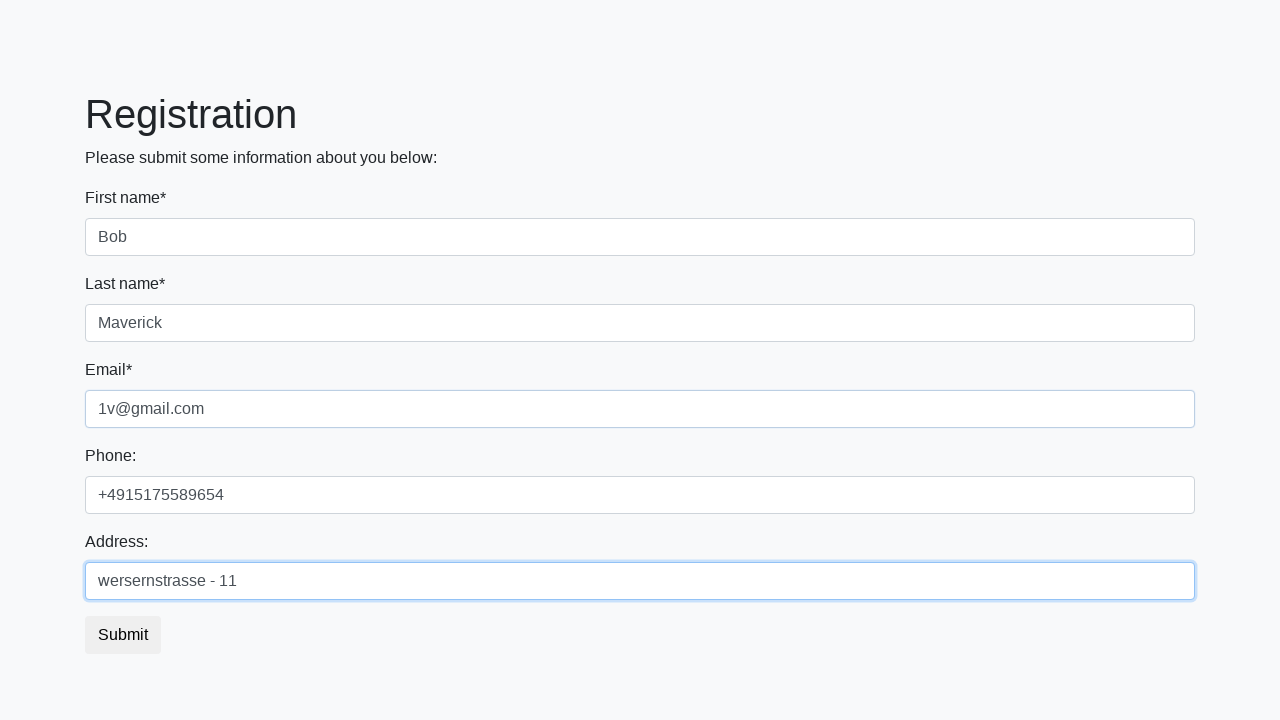

Clicked submit button to submit form with invalid email at (123, 635) on xpath=//button[@class='btn btn-default']
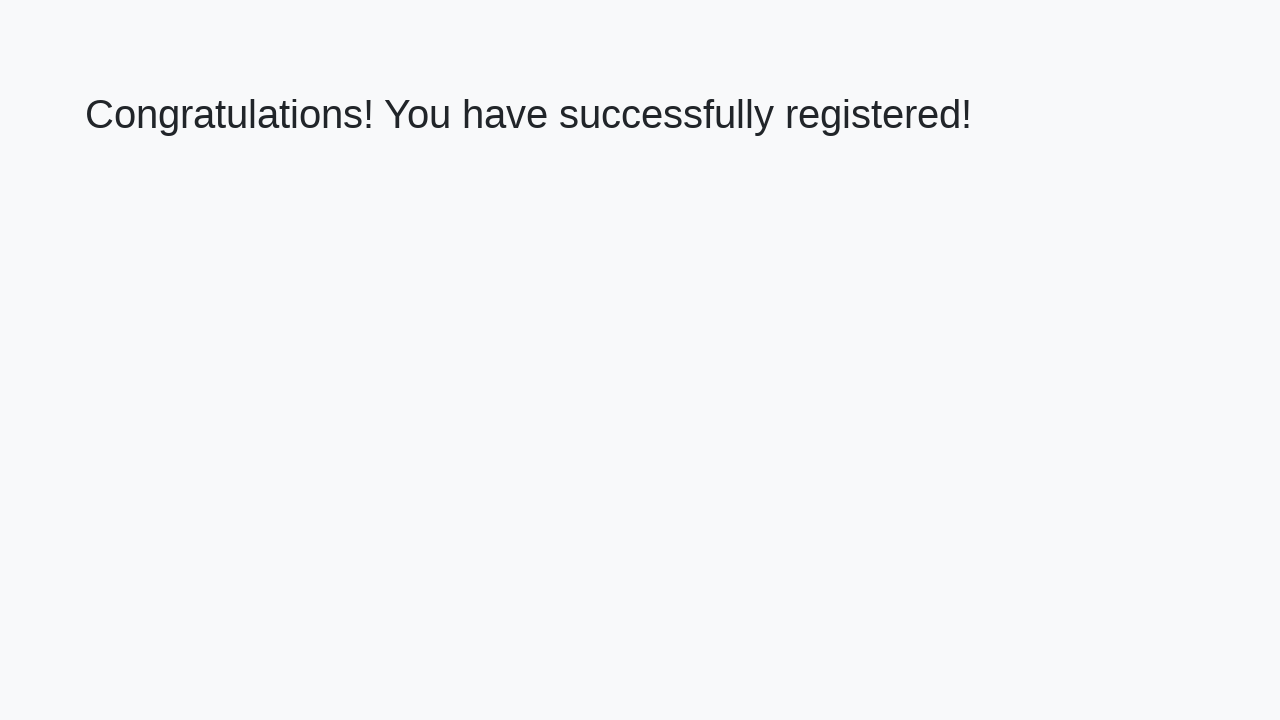

Waited 500ms for validation response
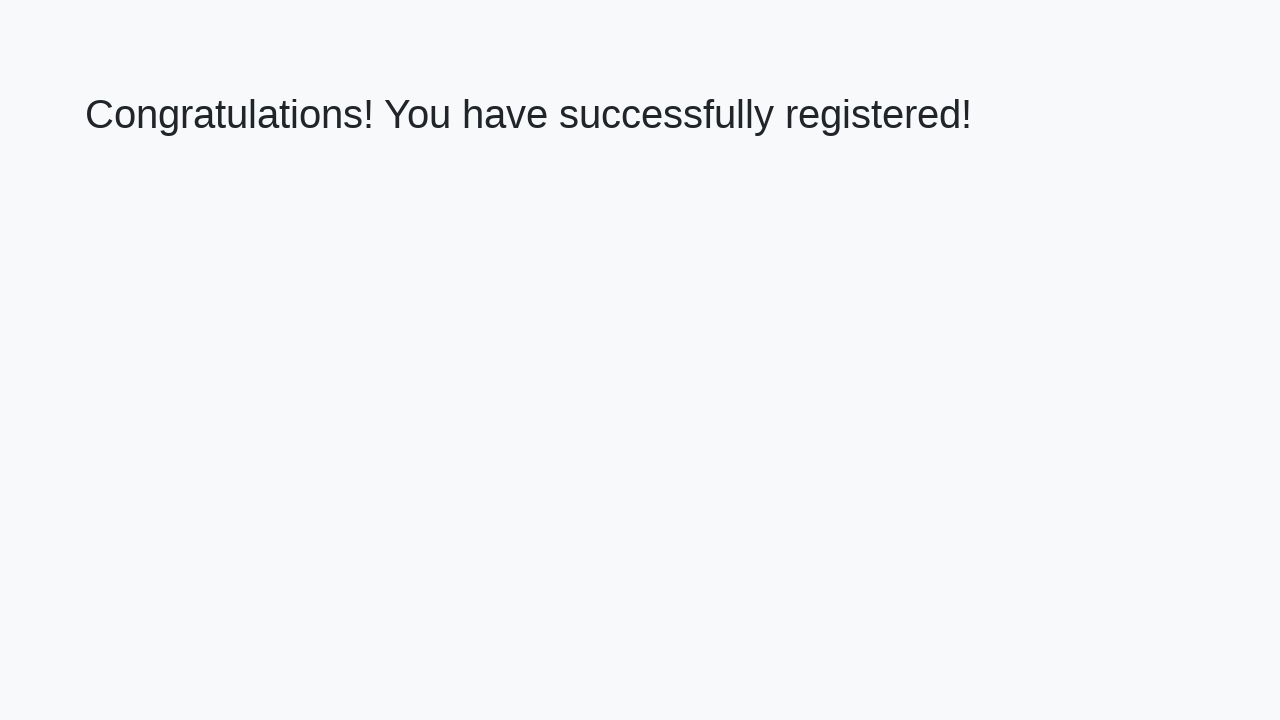

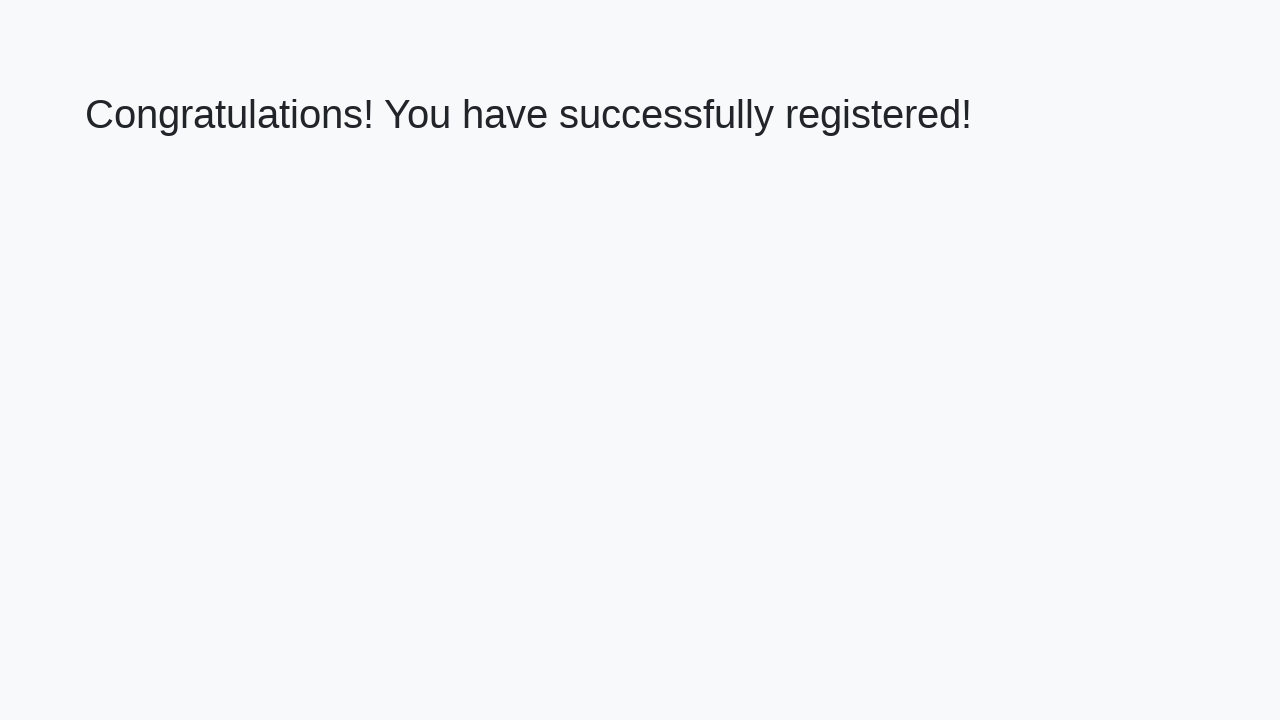